Tests floating menu visibility by scrolling to bottom of page and verifying menu is still displayed

Starting URL: https://the-internet.herokuapp.com/

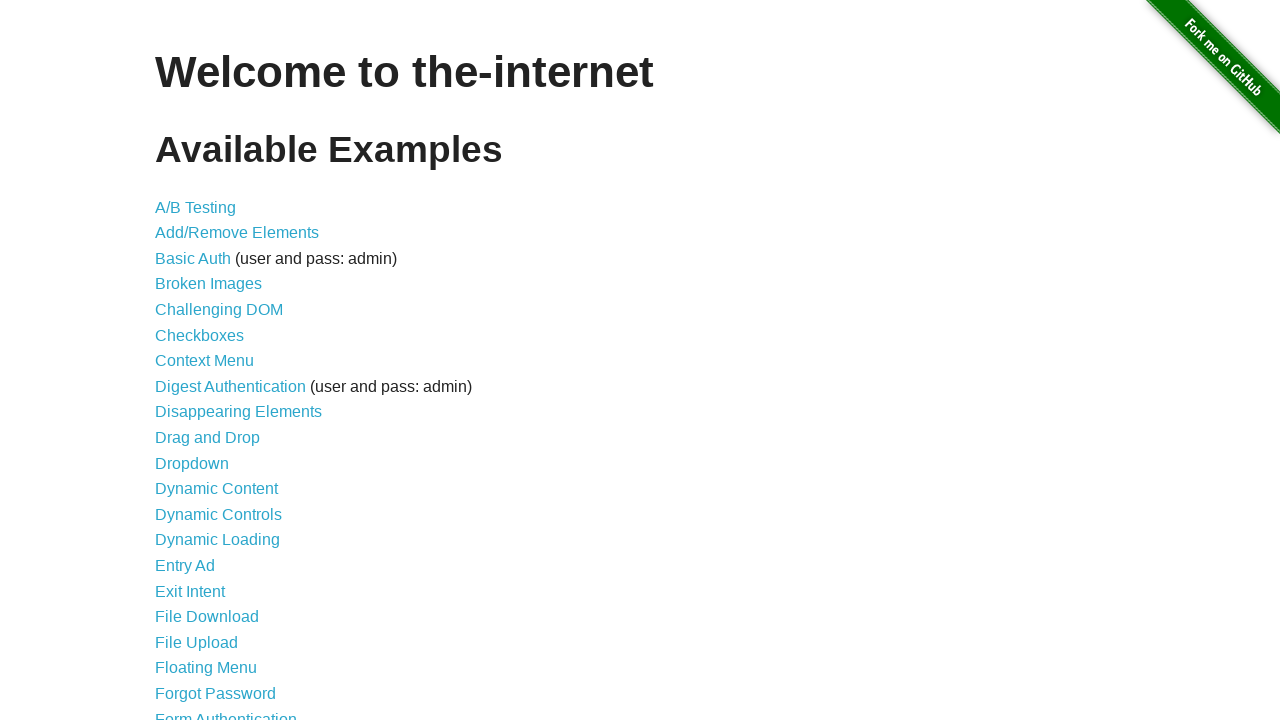

Clicked on Floating Menu link at (206, 668) on text='Floating Menu'
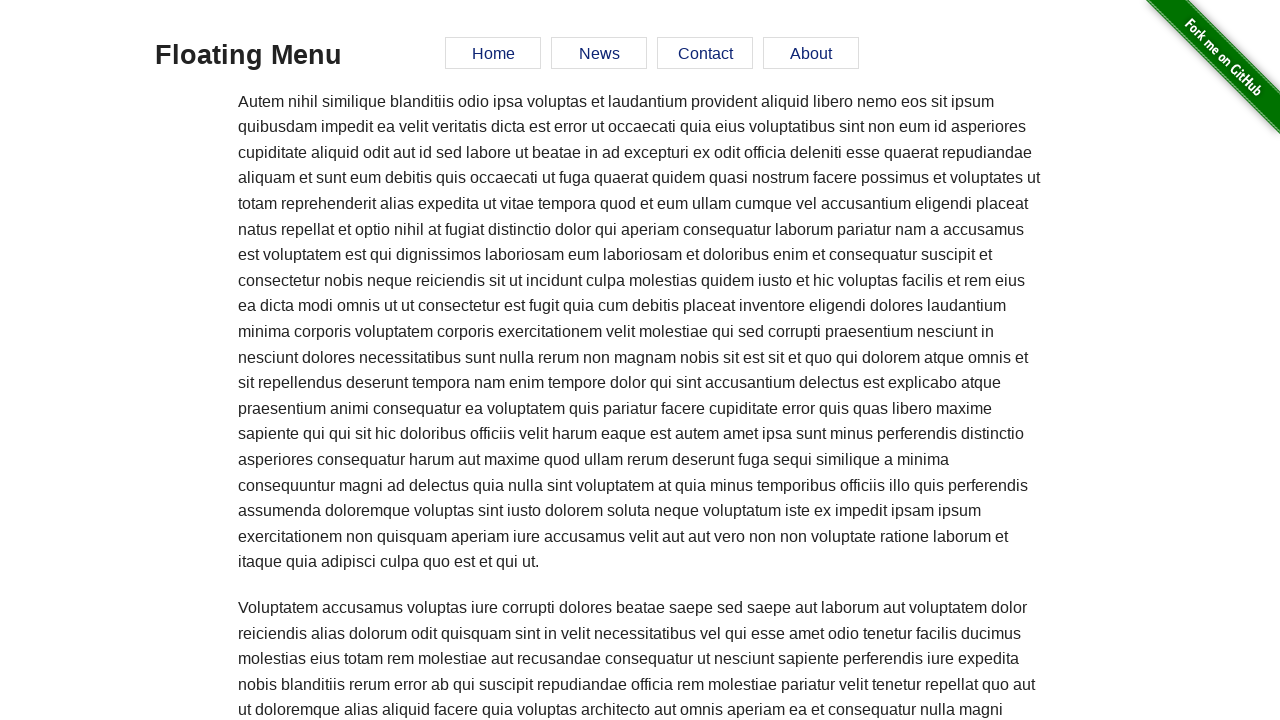

Scrolled to bottom of page
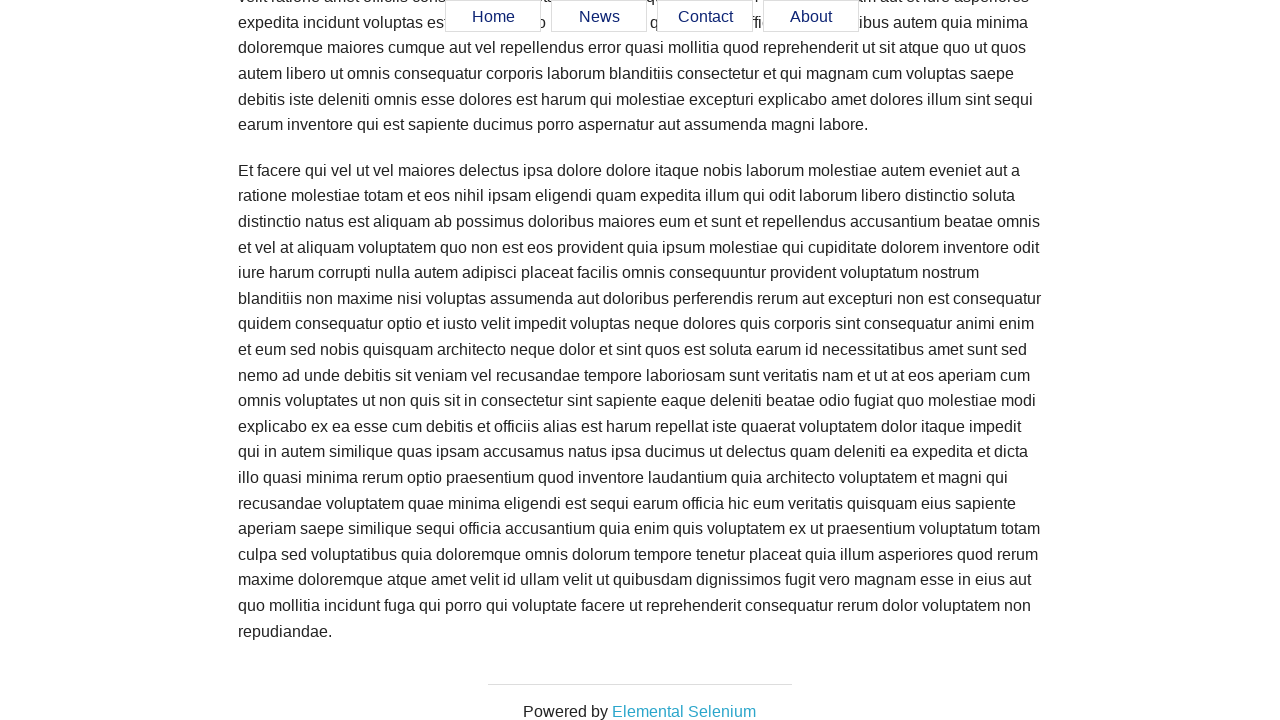

Verified floating menu is still visible after scrolling
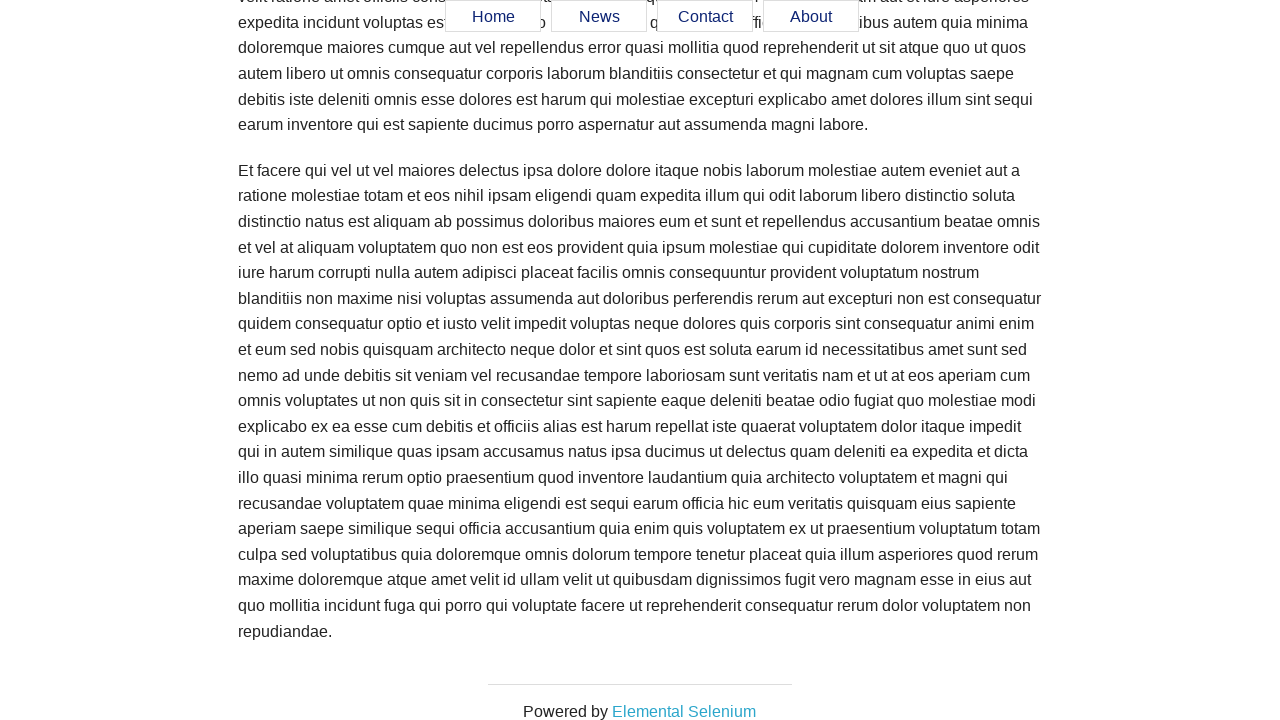

Navigated back to previous page
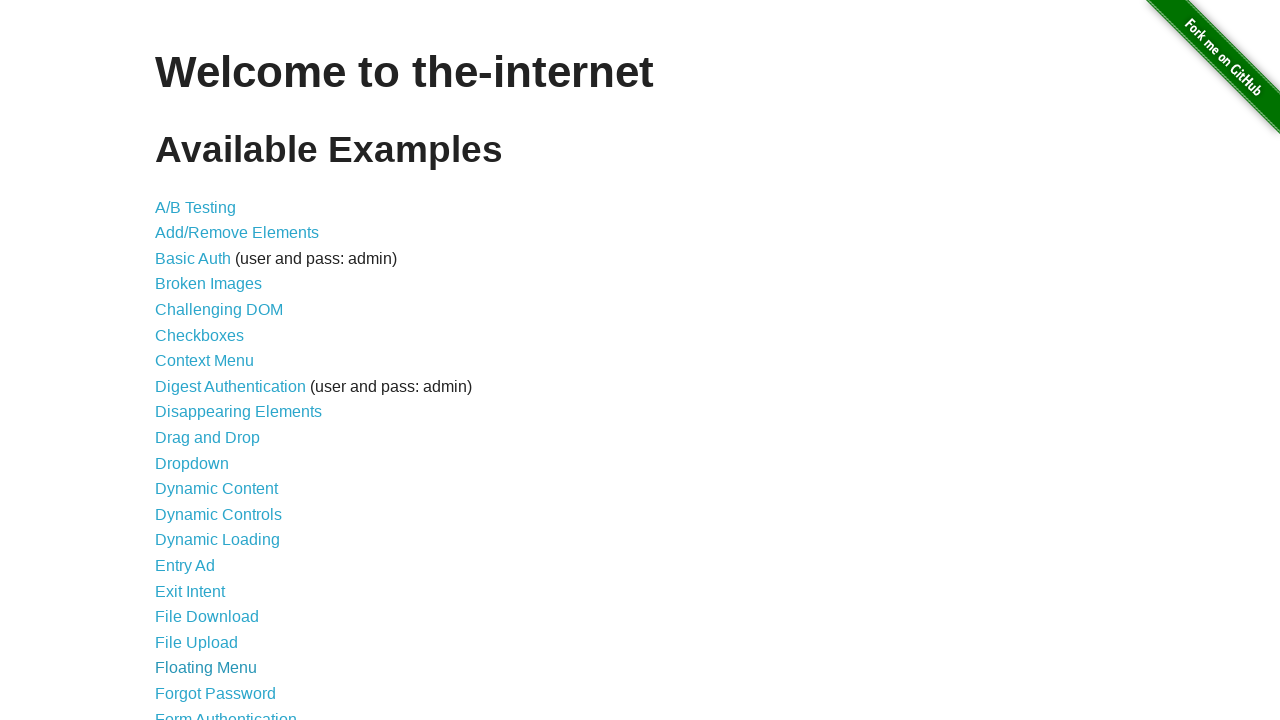

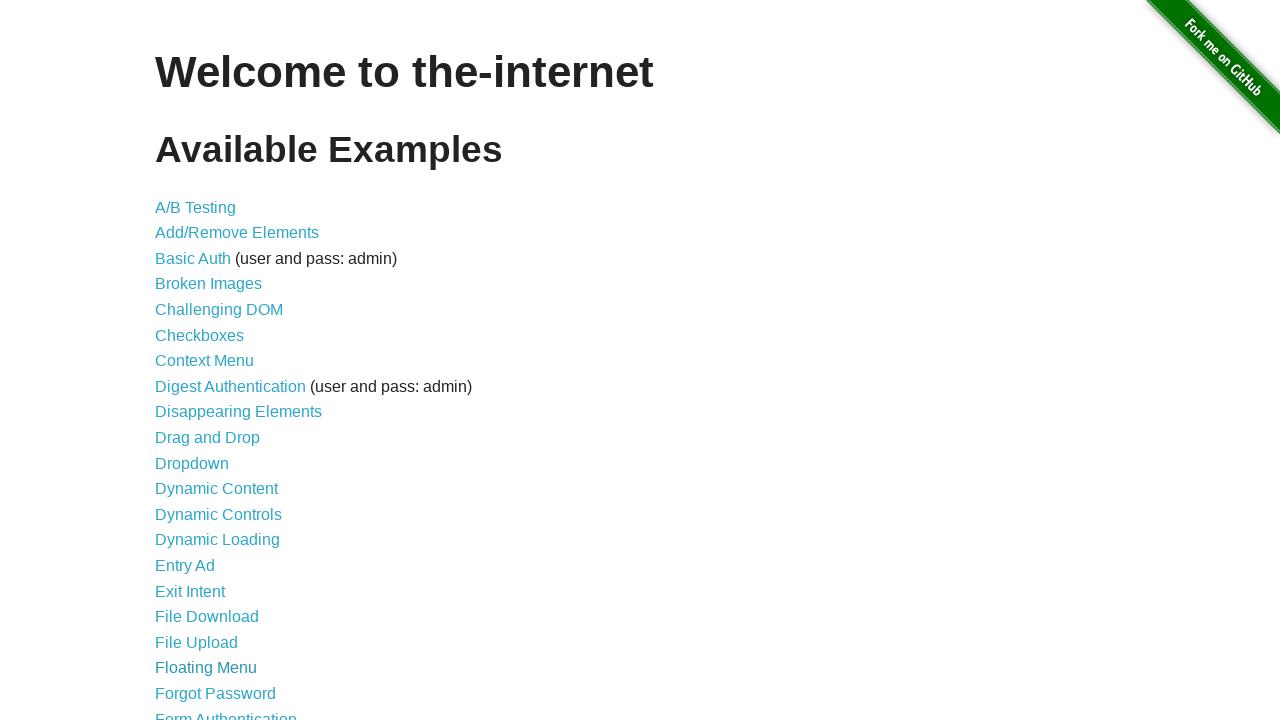